Tests weather website search by entering a location name and verifying search results page loads

Starting URL: https://rp5.ru/Weather_in_the_world

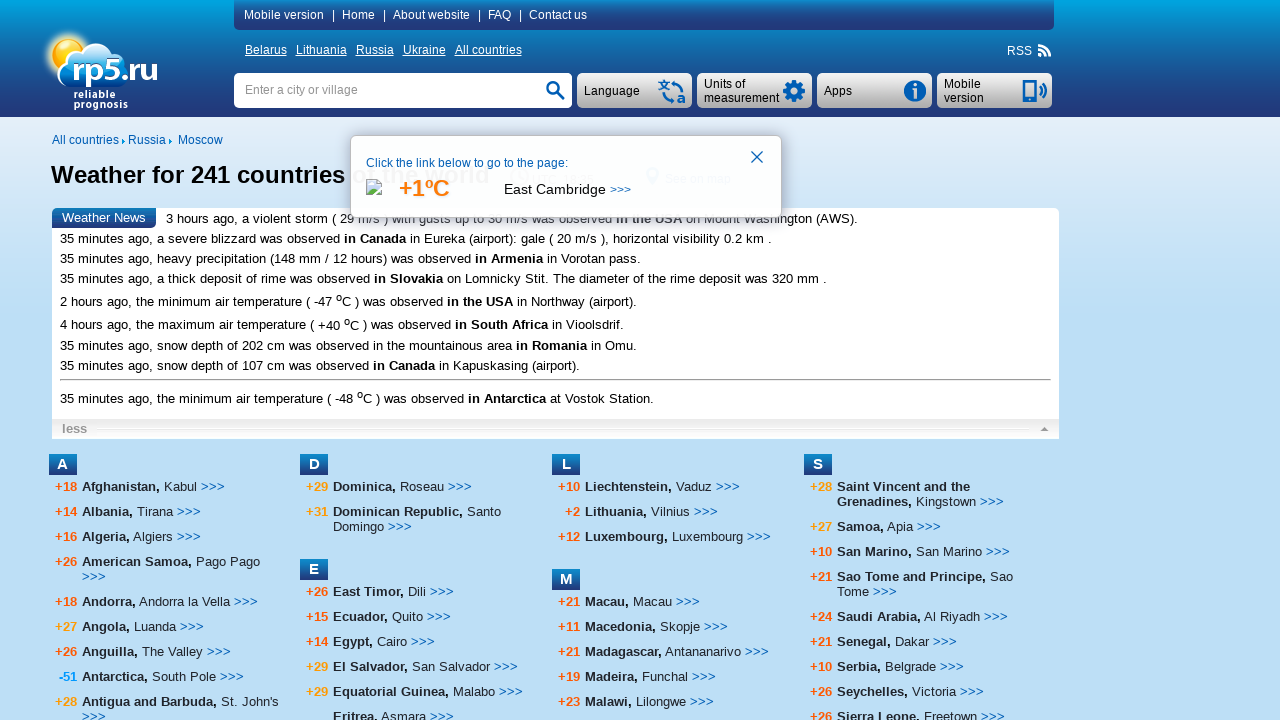

Filled search field with location name 'Tanger' on input[name='searchStr']
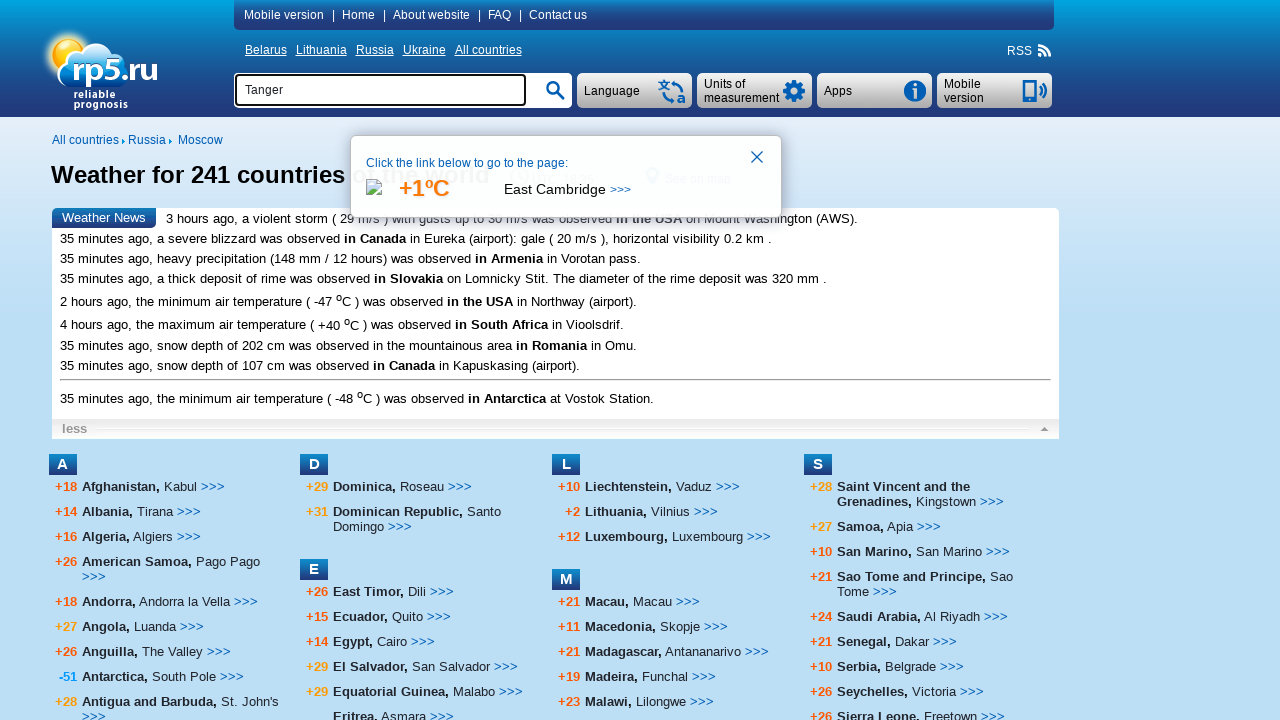

Pressed Enter to submit search for Tanger on input[name='searchStr']
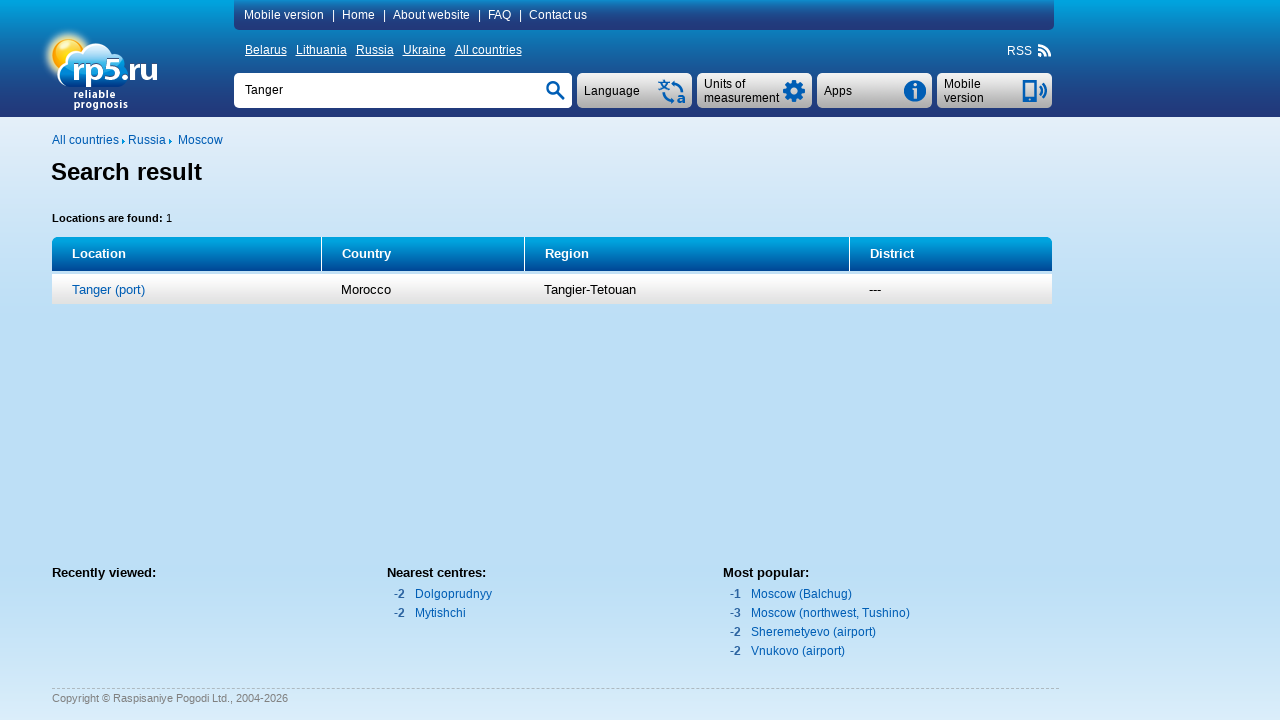

Search results page loaded with h1 heading
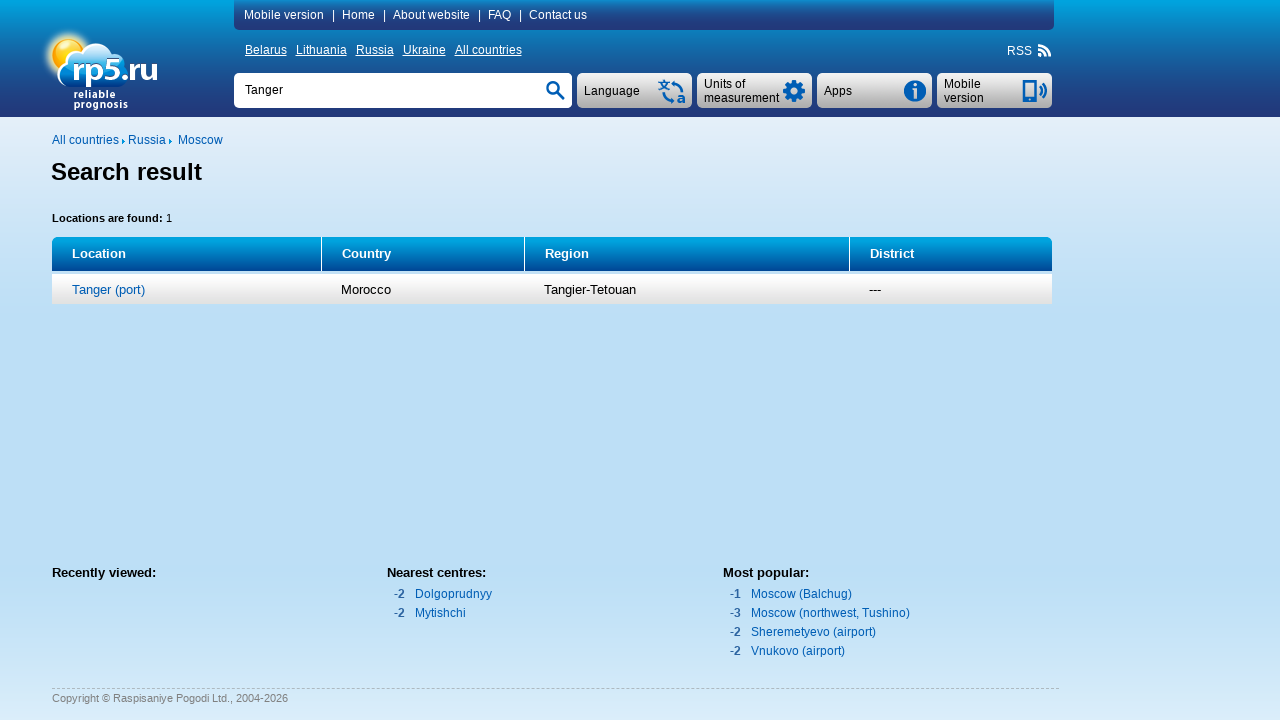

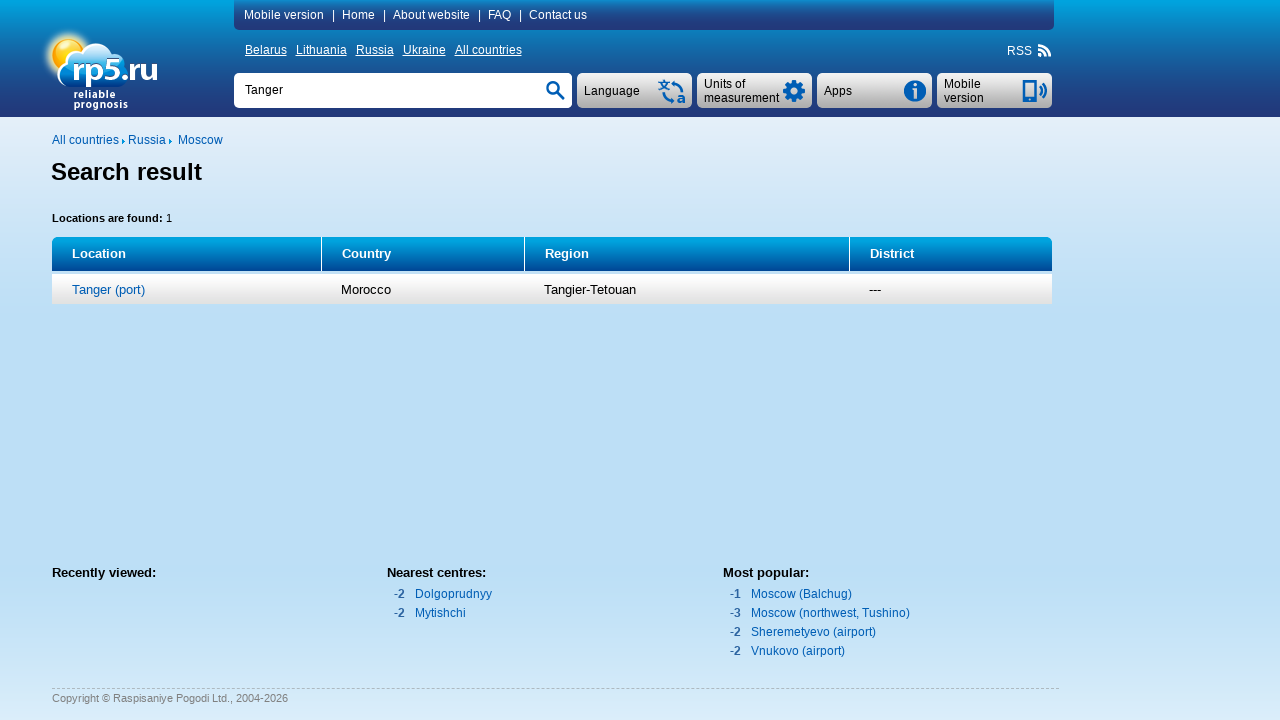